Tests JavaScript prompt alert handling by triggering an alert, entering text, and accepting it

Starting URL: https://the-internet.herokuapp.com/javascript_alerts

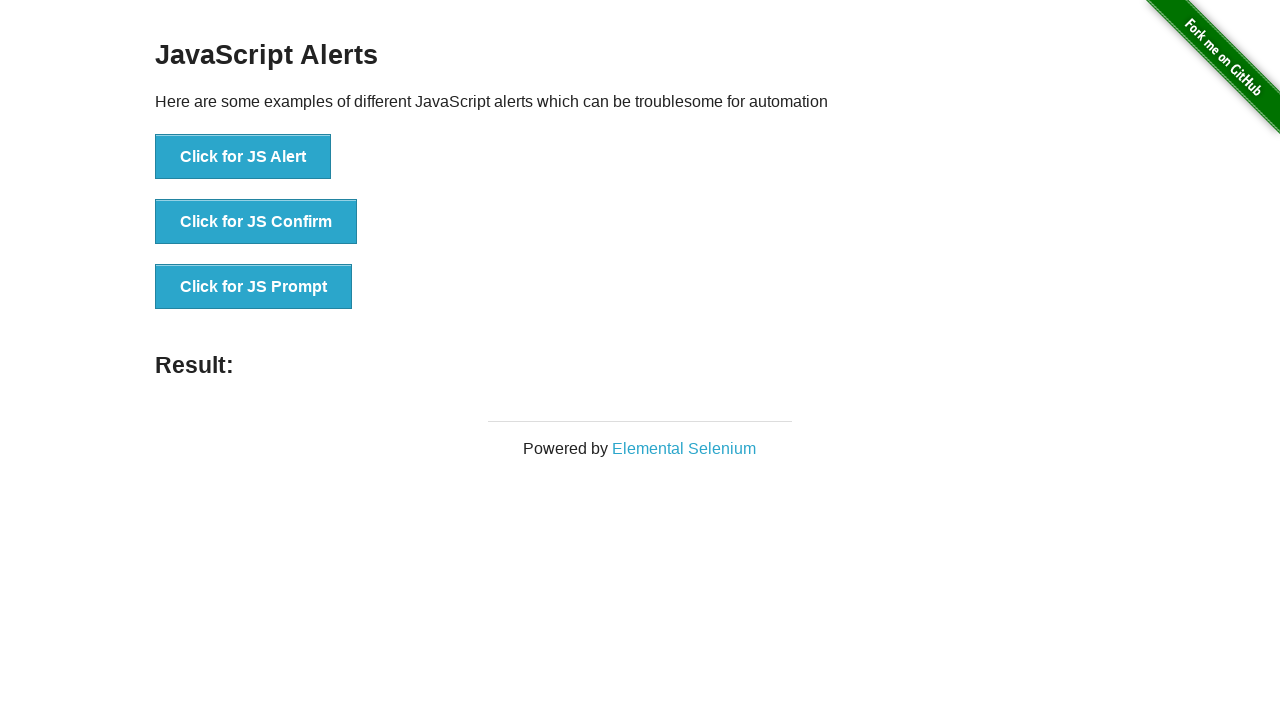

Set up dialog handler to accept prompts with 'okay'
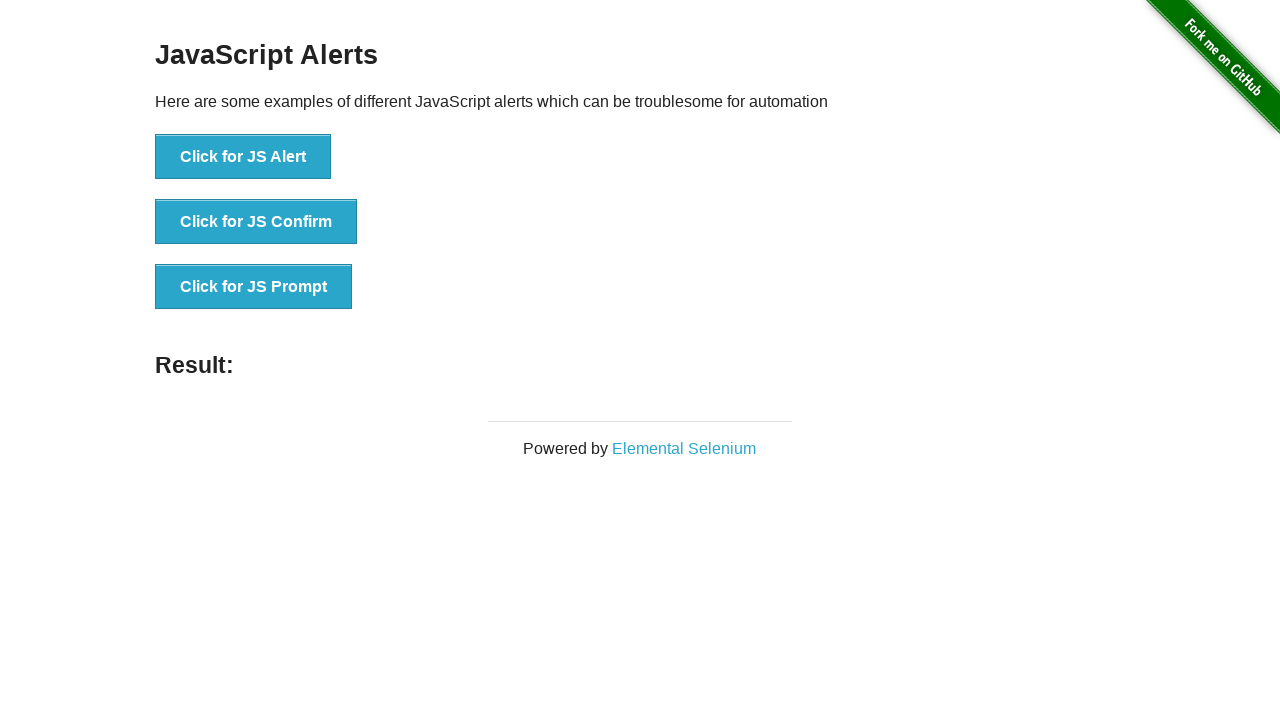

Clicked button to trigger JavaScript prompt alert at (254, 287) on xpath=//button[@onclick='jsPrompt()']
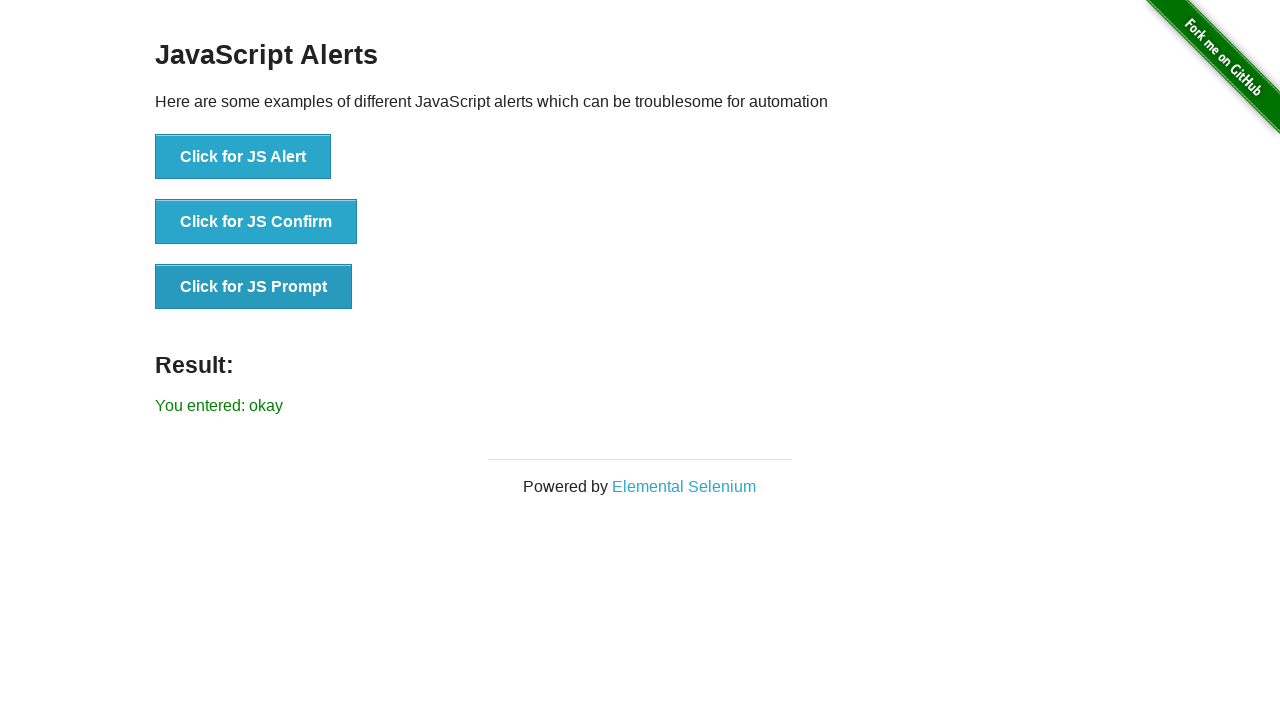

Retrieved result text after alert was handled
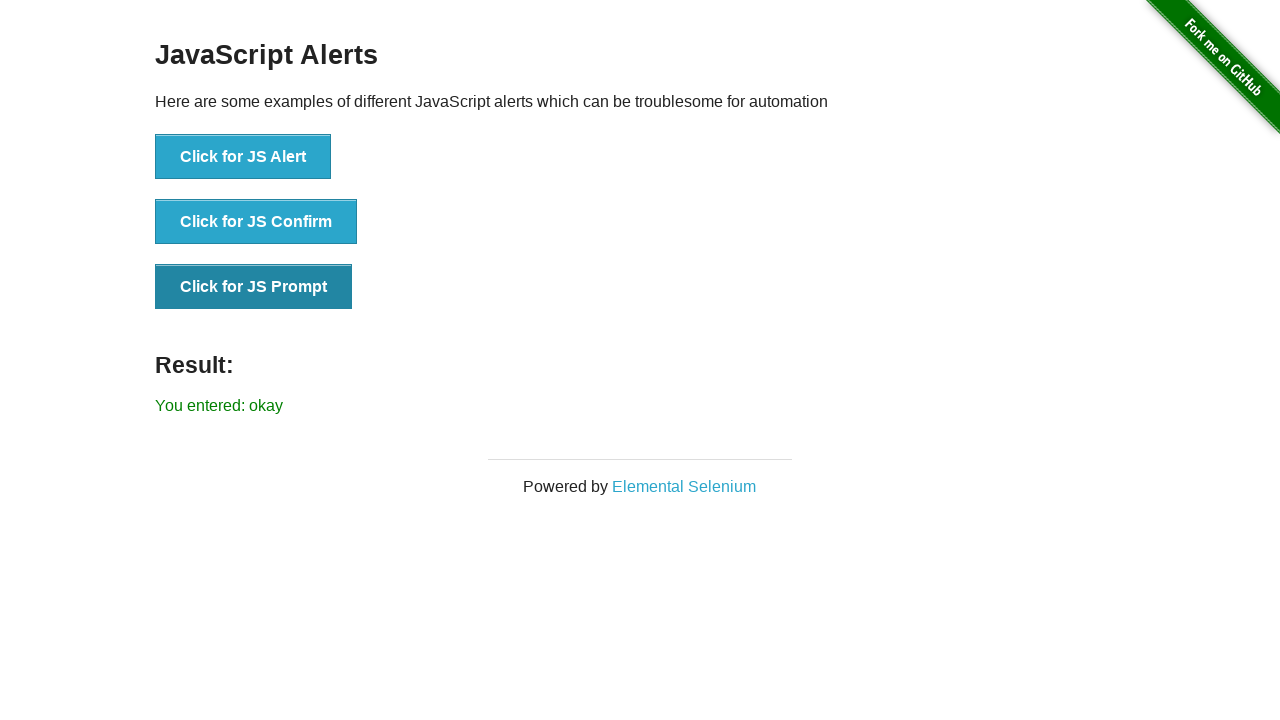

Printed result: You entered: okay
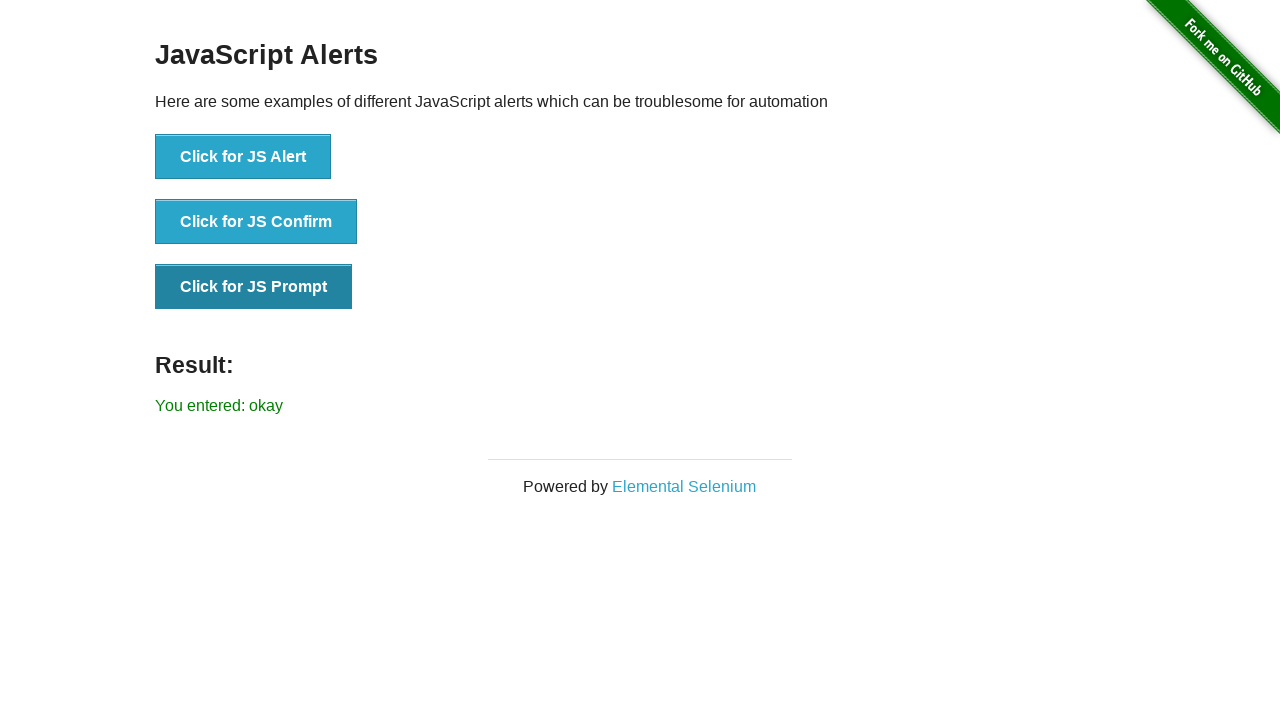

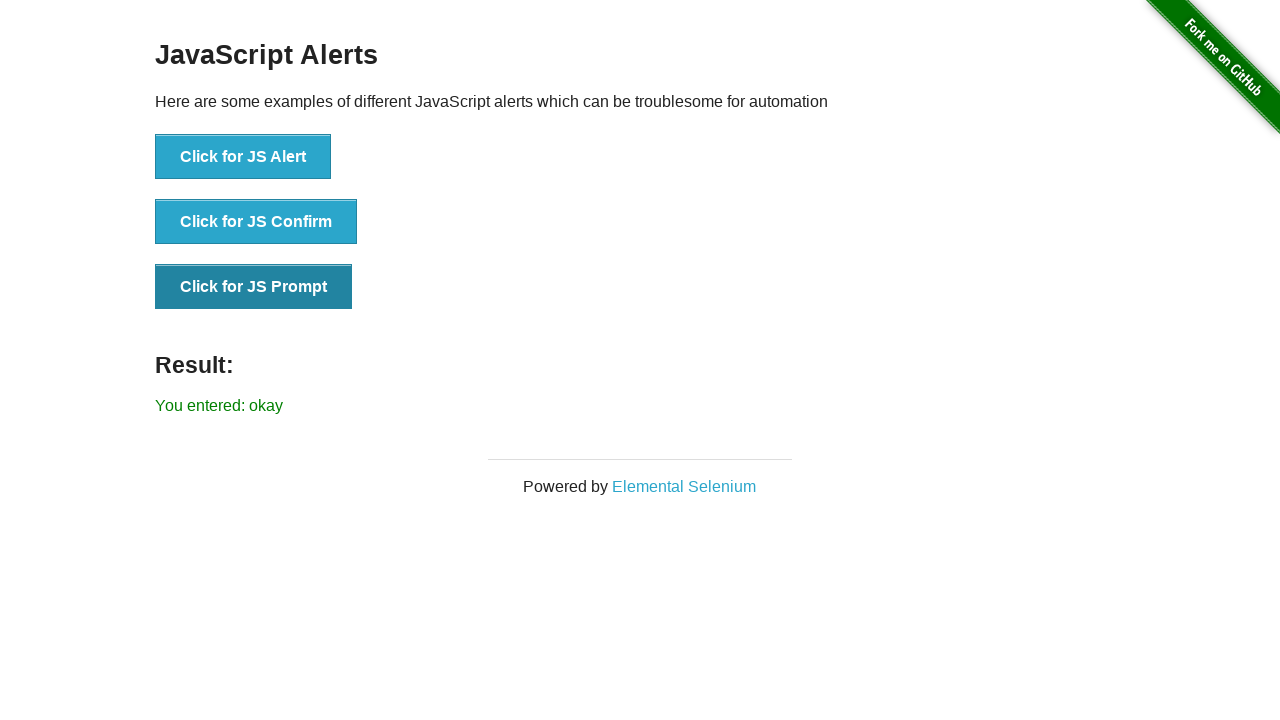